Tests popup form submission by clicking a launcher button to open a popup, filling in credentials, and submitting the form

Starting URL: https://training-support.net/webelements/popups

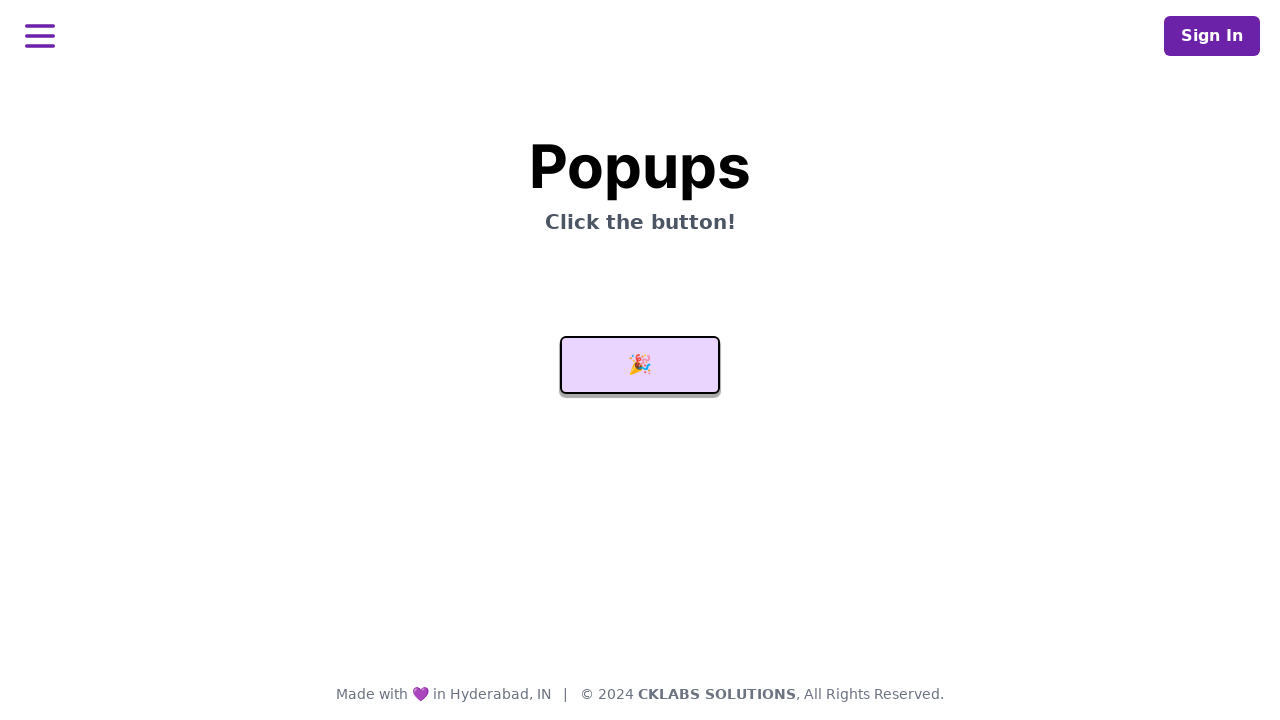

Clicked launcher button to open popup form at (640, 365) on #launcher
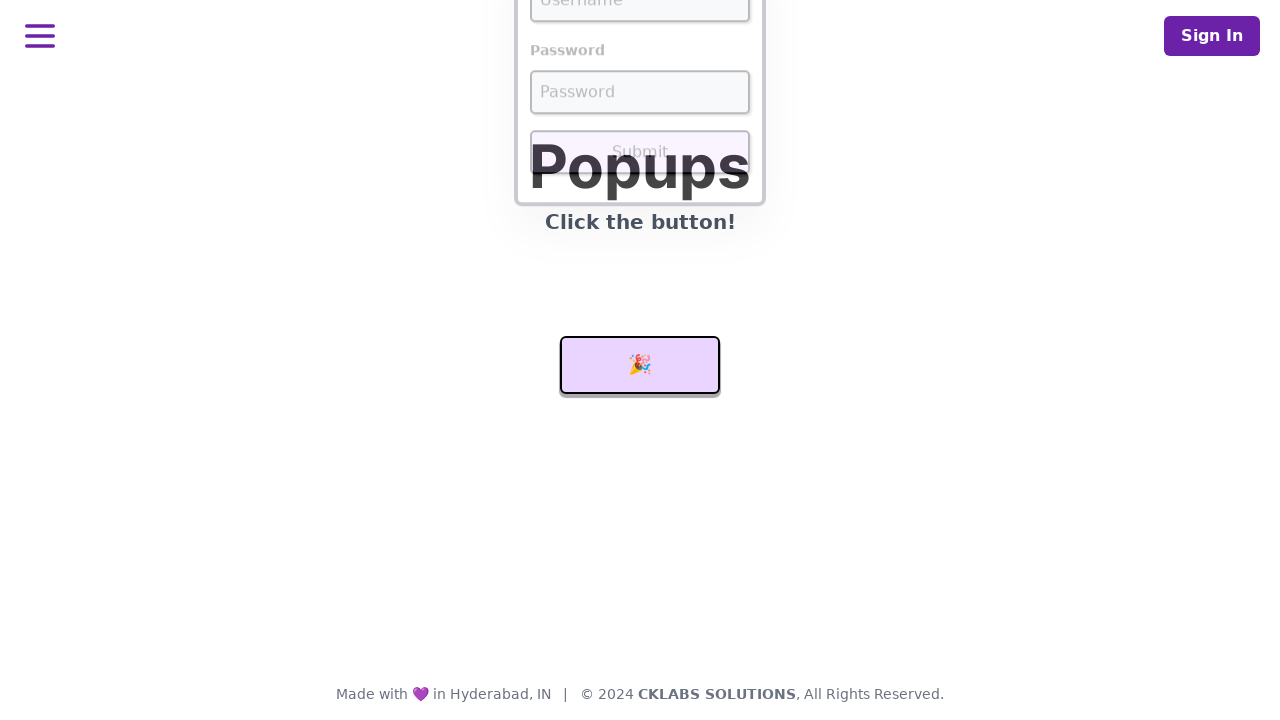

Popup form loaded with username field visible
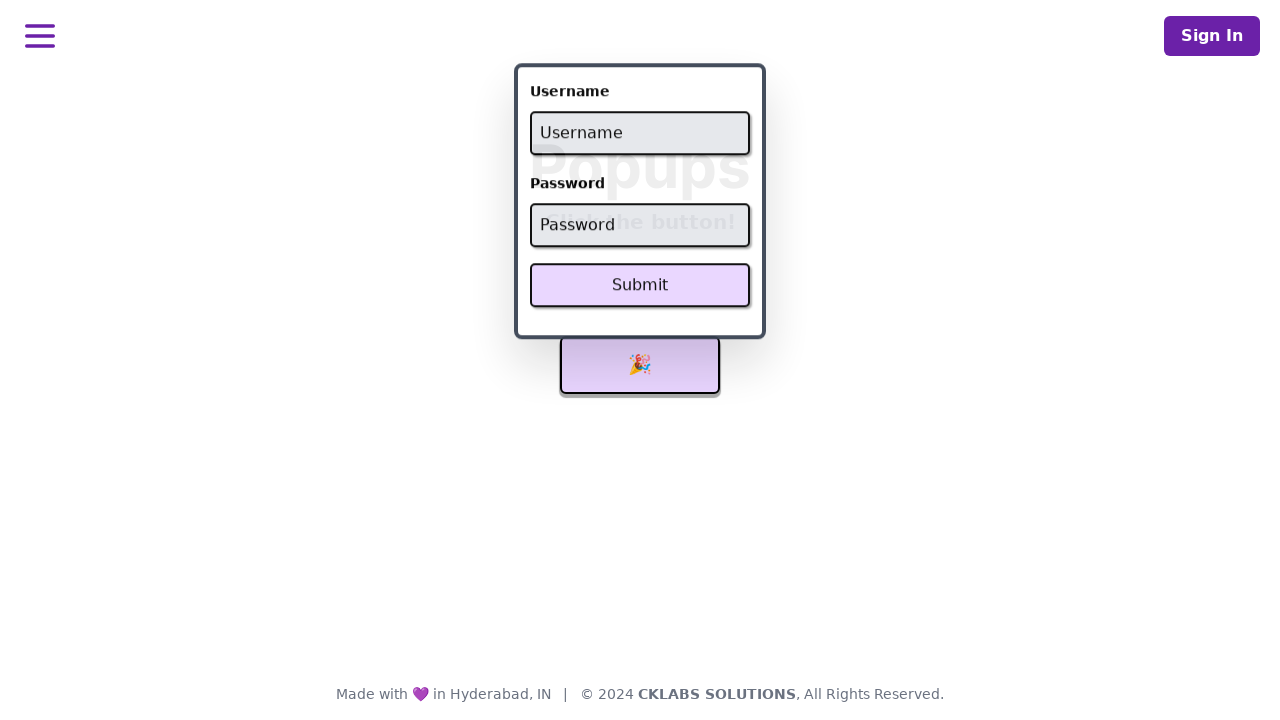

Filled username field with 'admin' on #username
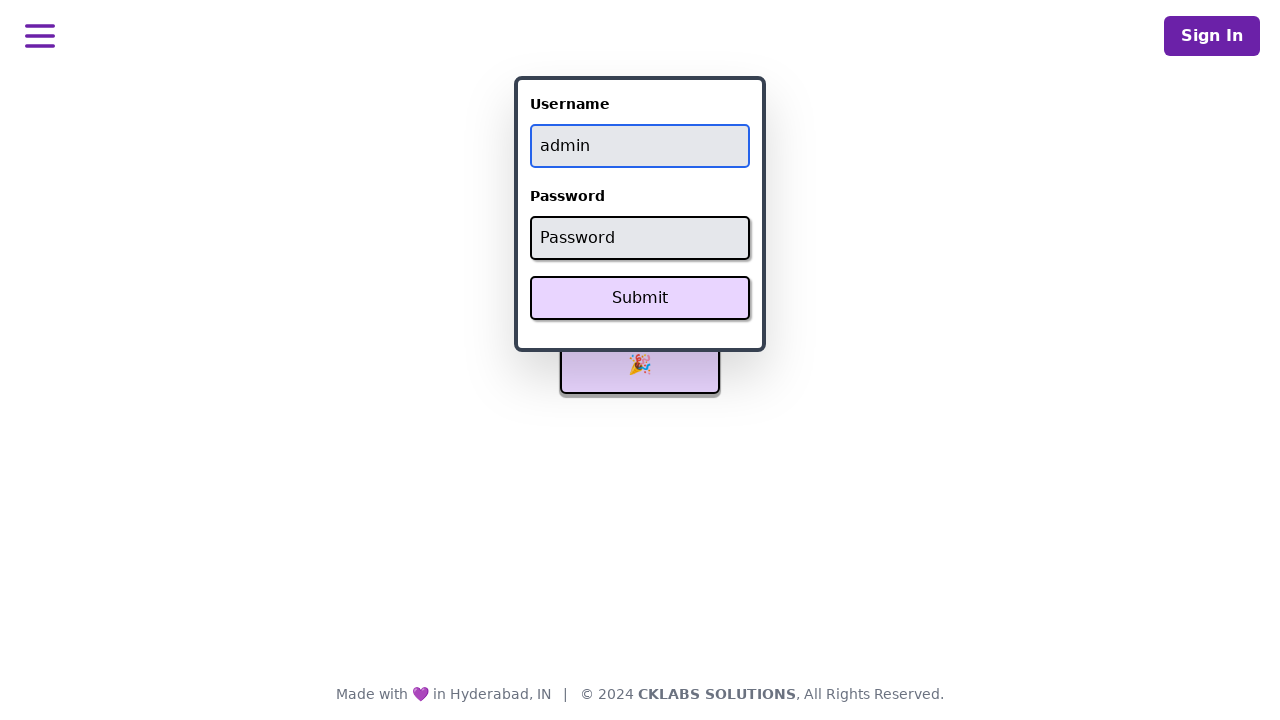

Filled password field with 'password' on #password
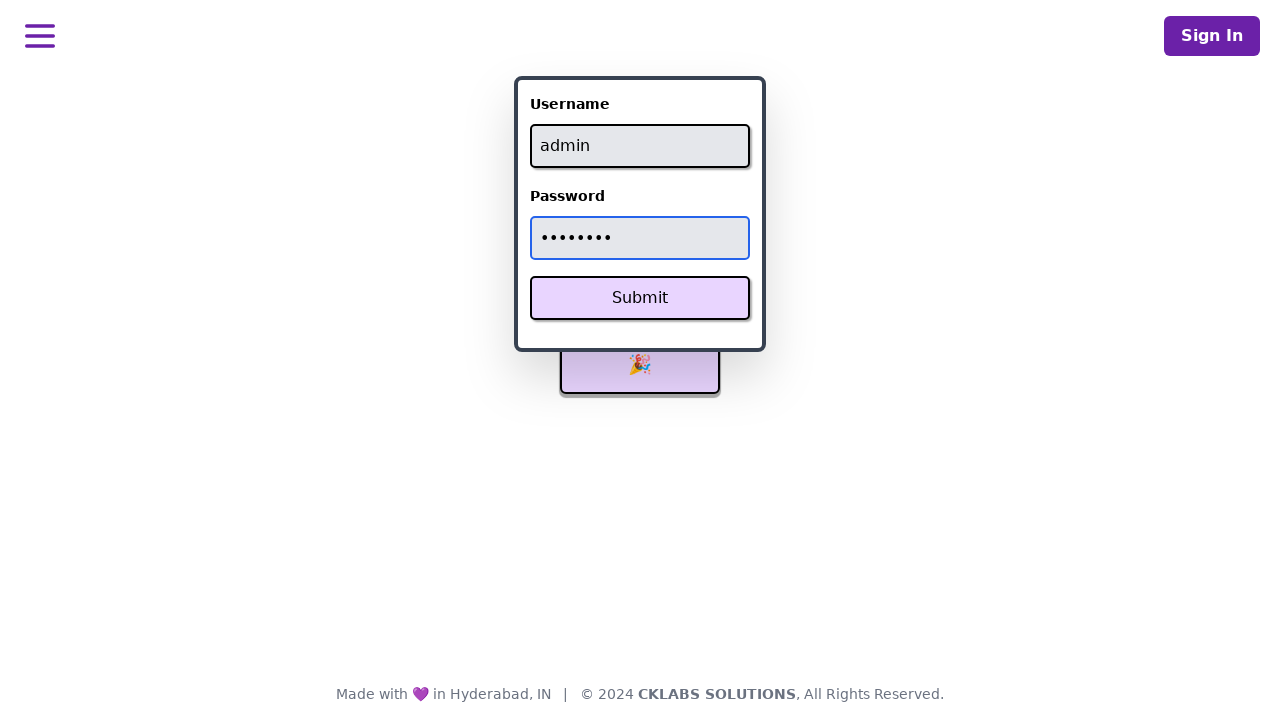

Clicked Submit button to submit form at (640, 298) on button:has-text('Submit')
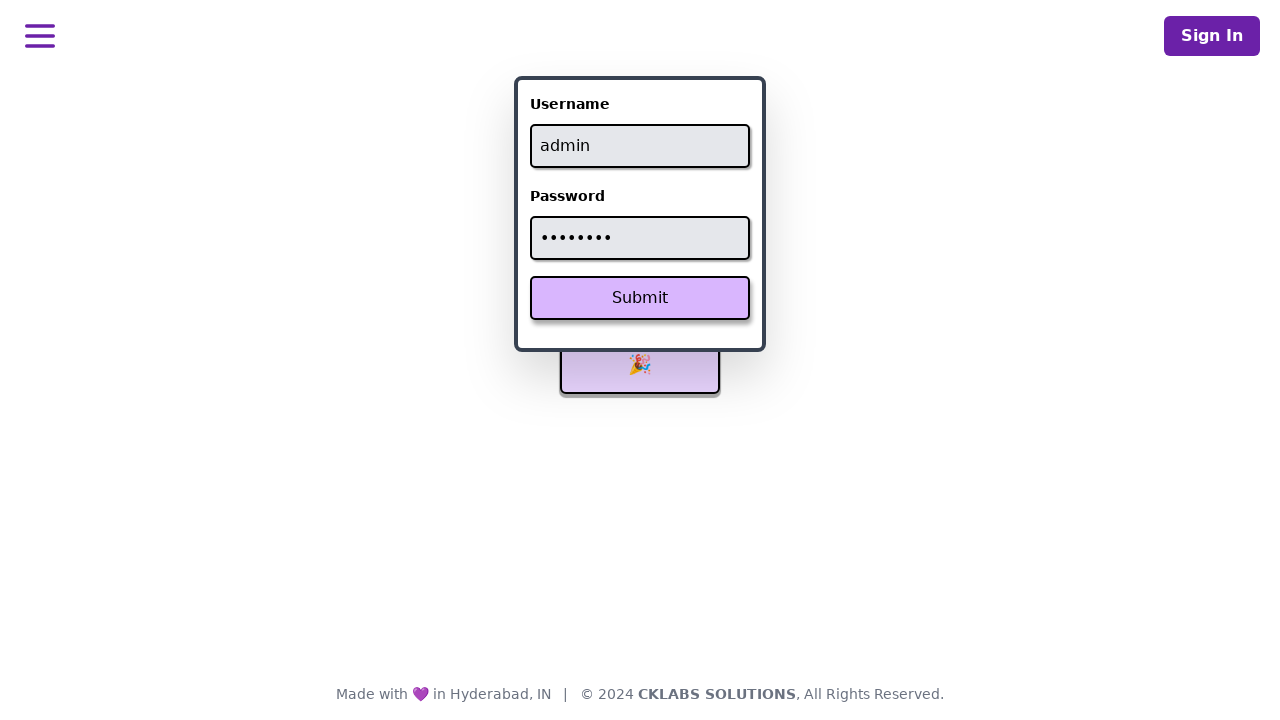

Form submission successful, success message appeared
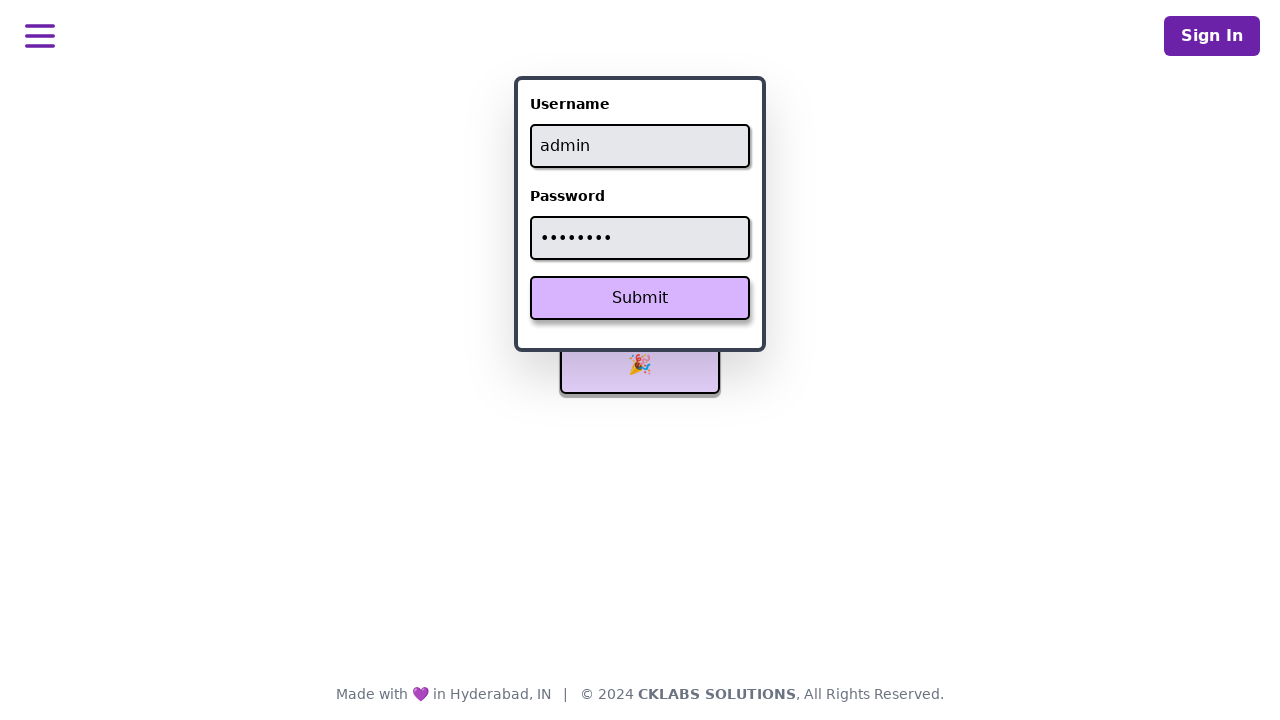

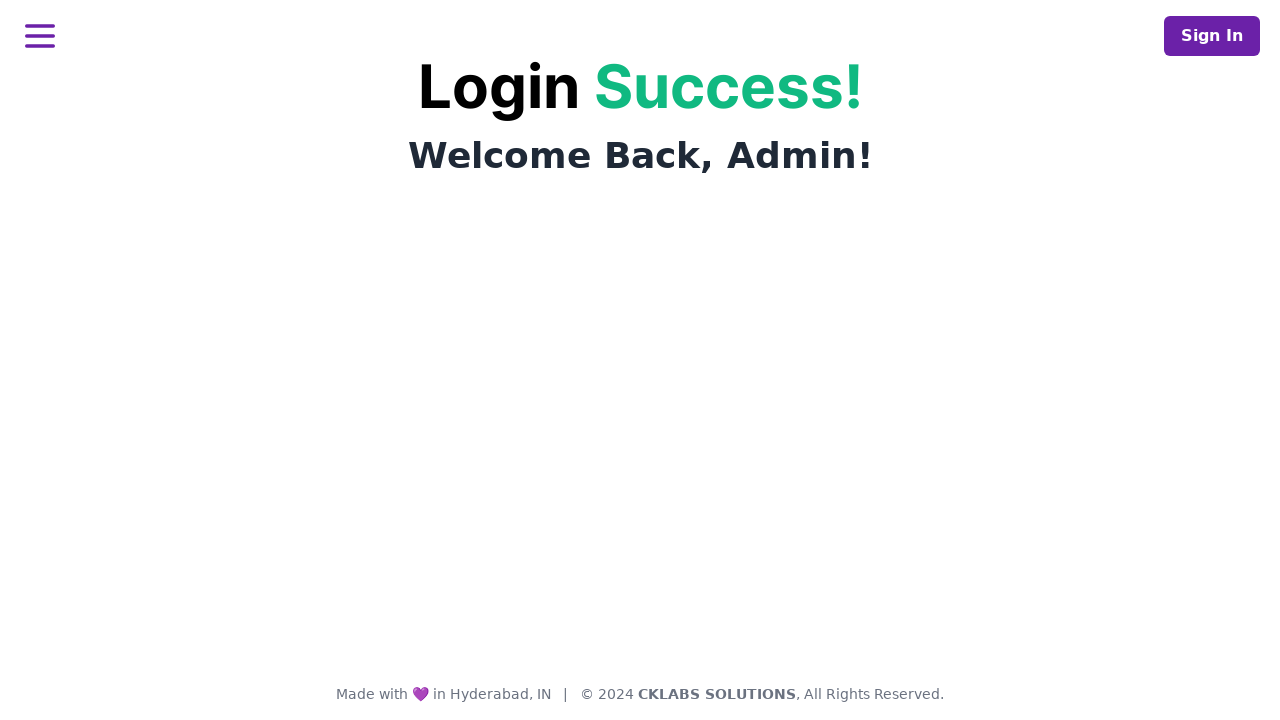